Tests navigation to the Links page and clicking on the Home link, verifying the URL remains on the links page

Starting URL: https://demoqa.com/

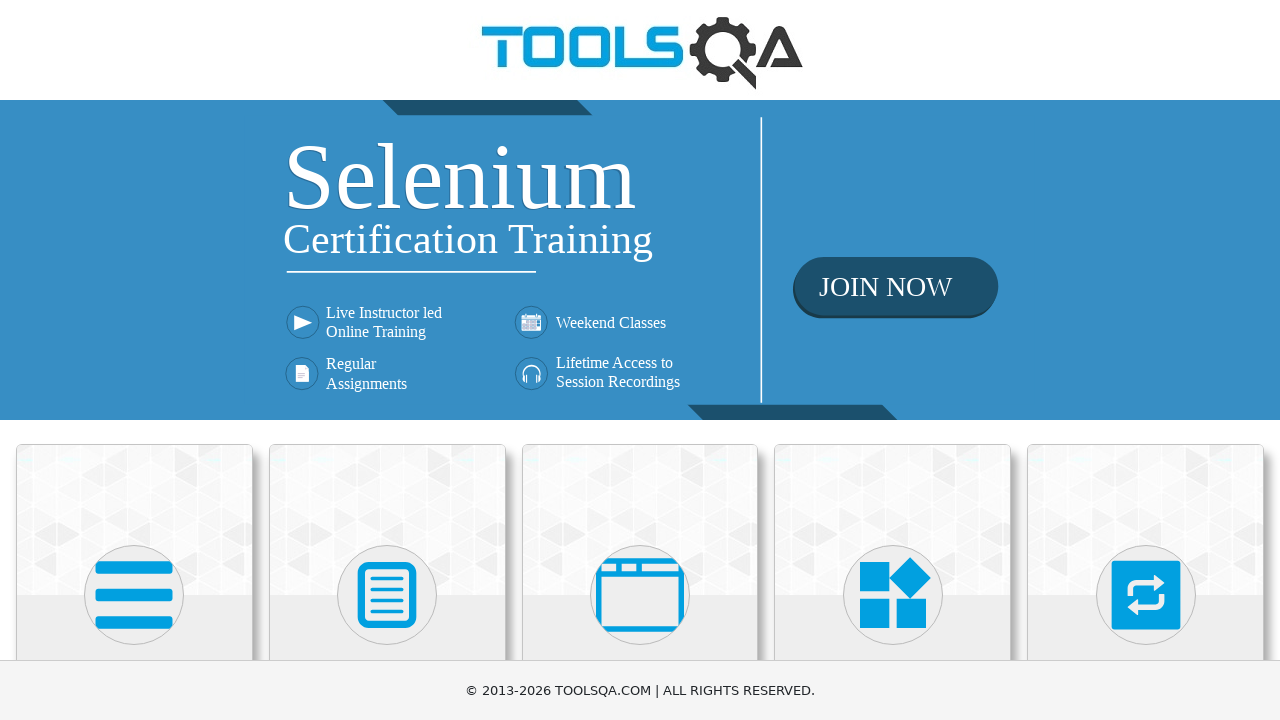

Clicked on Elements section at (134, 360) on text="Elements"
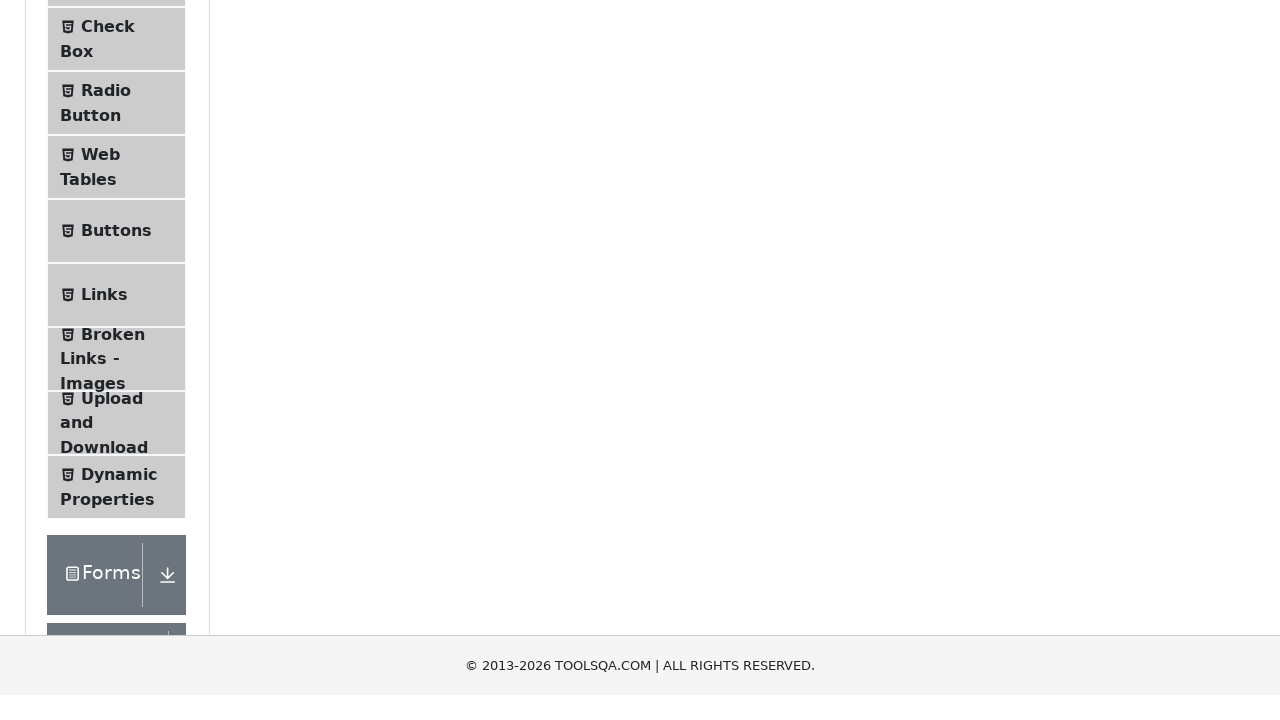

Clicked on Links subsection at (104, 581) on text="Links"
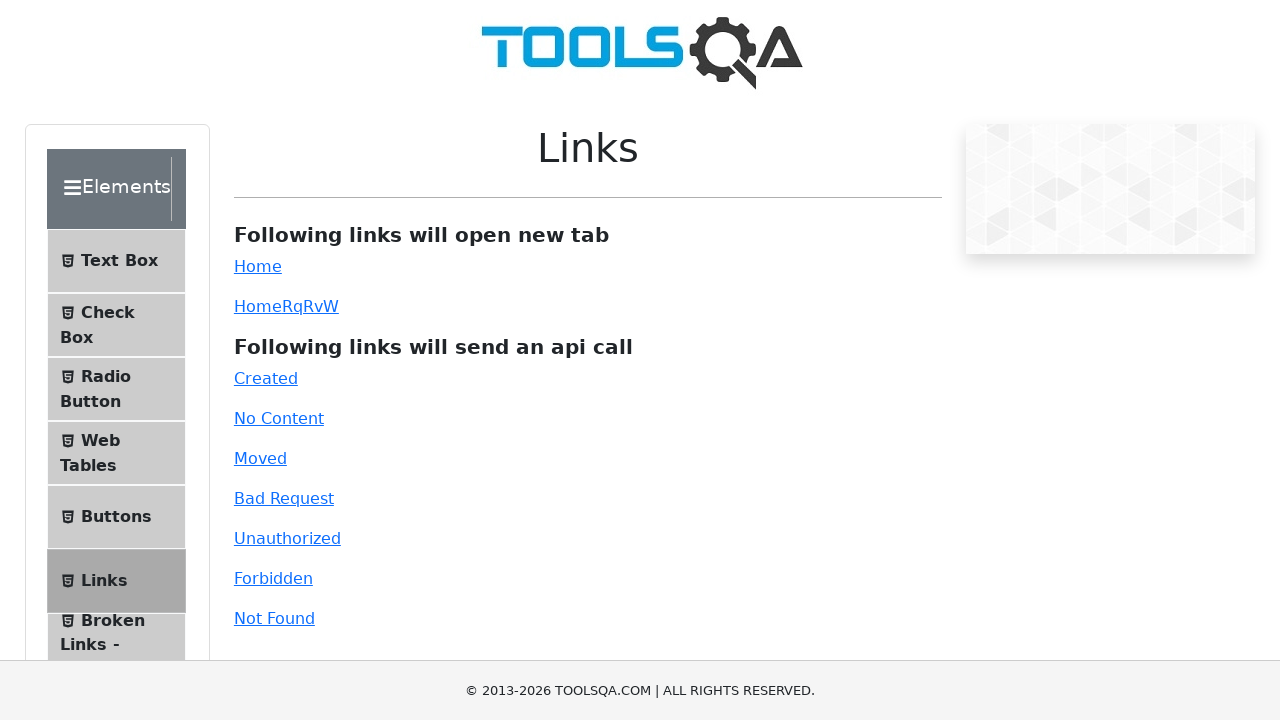

Clicked on Home link (simpleLink) at (258, 266) on a#simpleLink
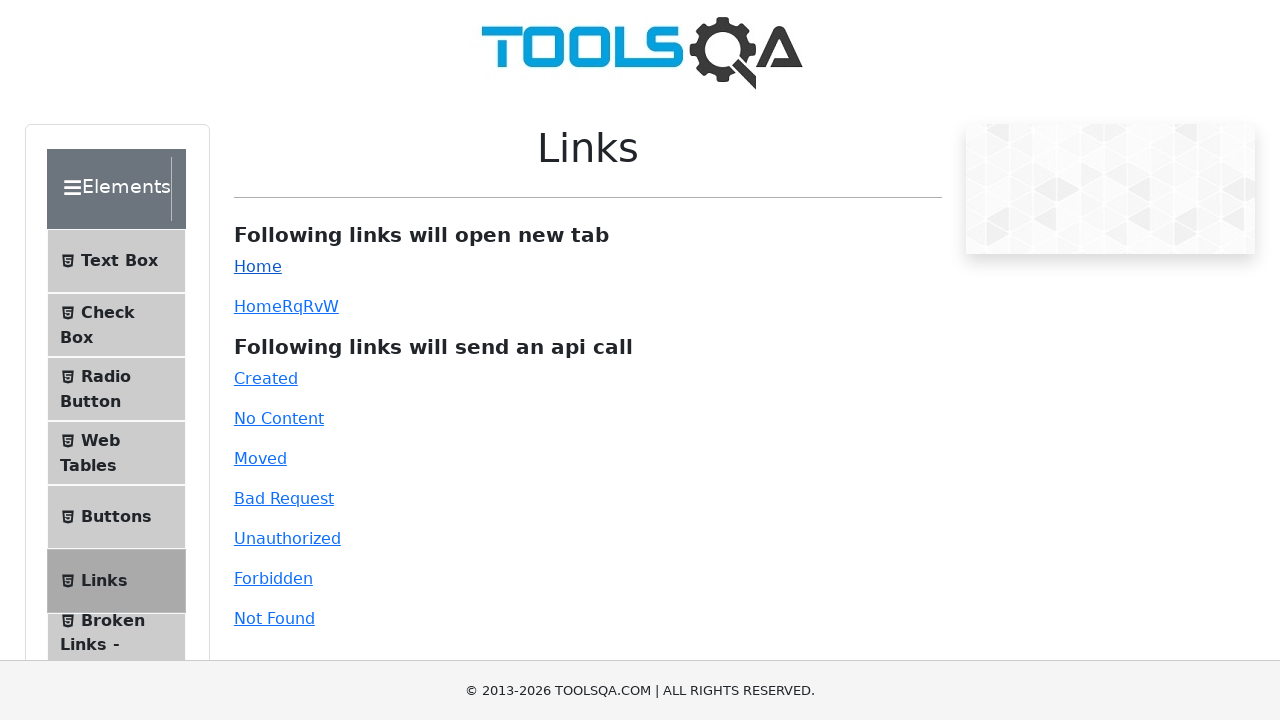

Verified URL remains on the links page (https://demoqa.com/links) - Home link opened in new tab
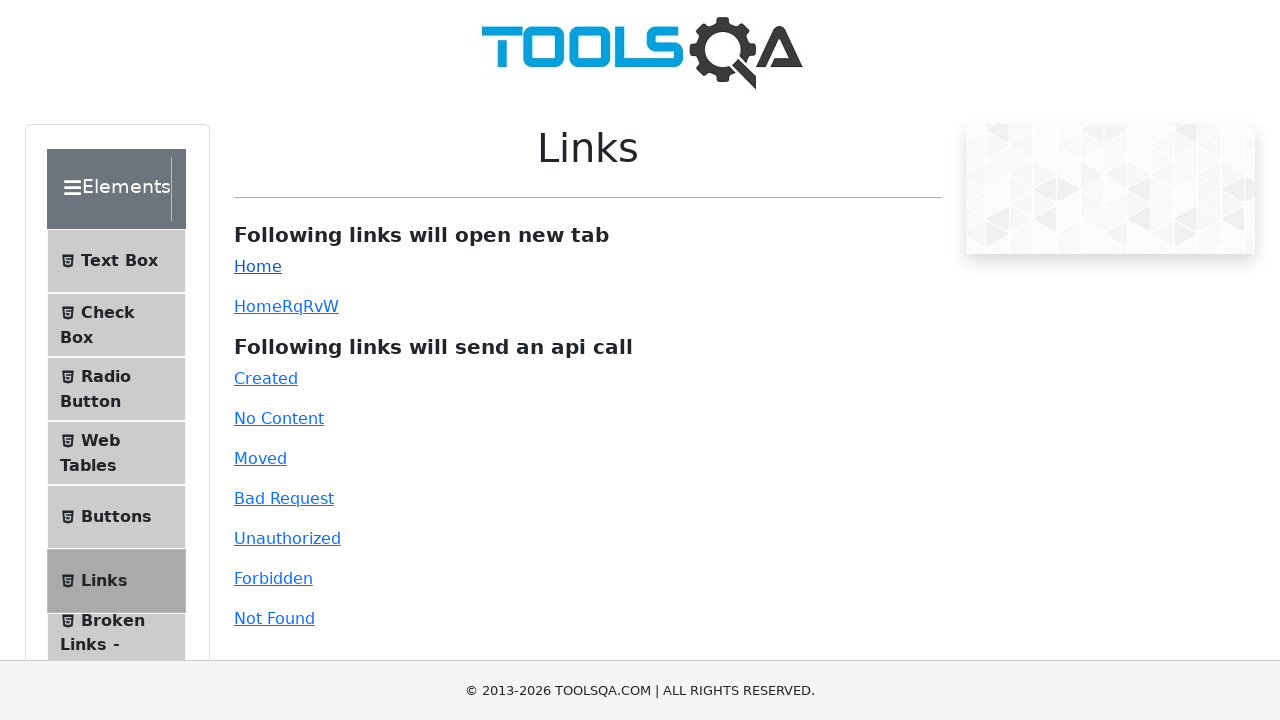

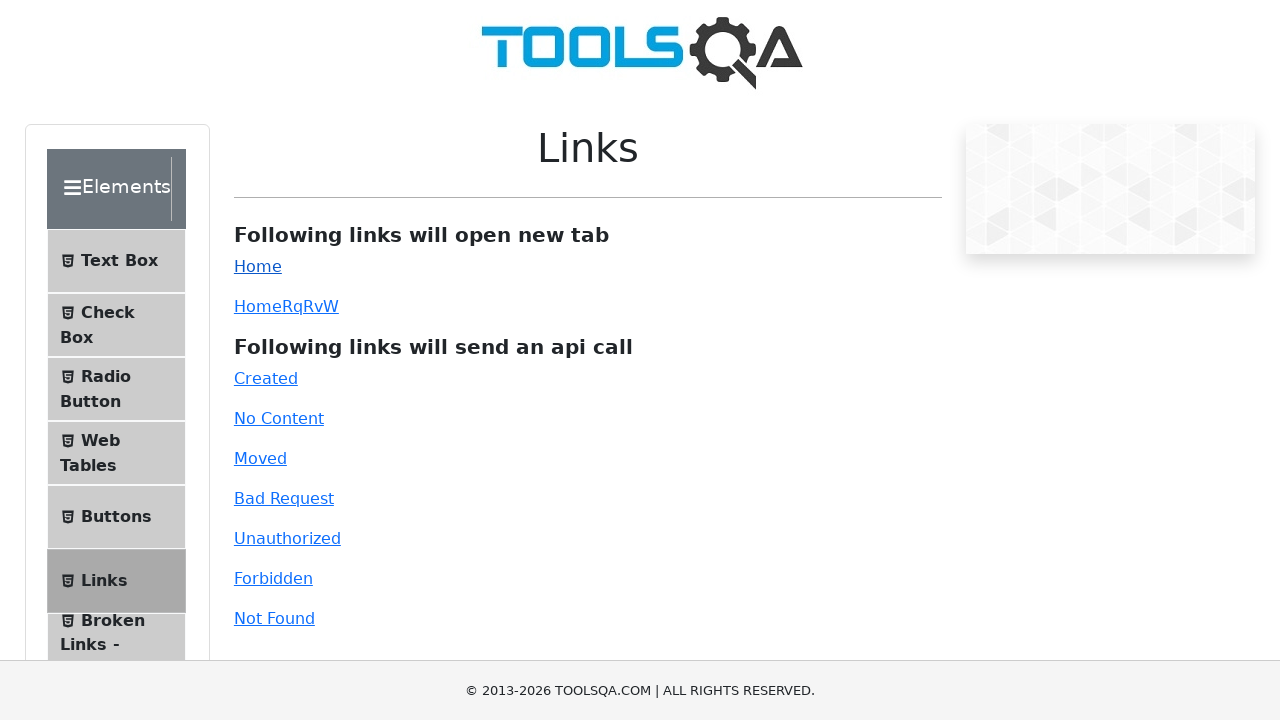